Tests scrolling functionality on the SelectorsHub practice page by scrolling down by pixels, scrolling to the bottom of the page, and scrolling to a specific button element.

Starting URL: https://selectorshub.com/xpath-practice-page/

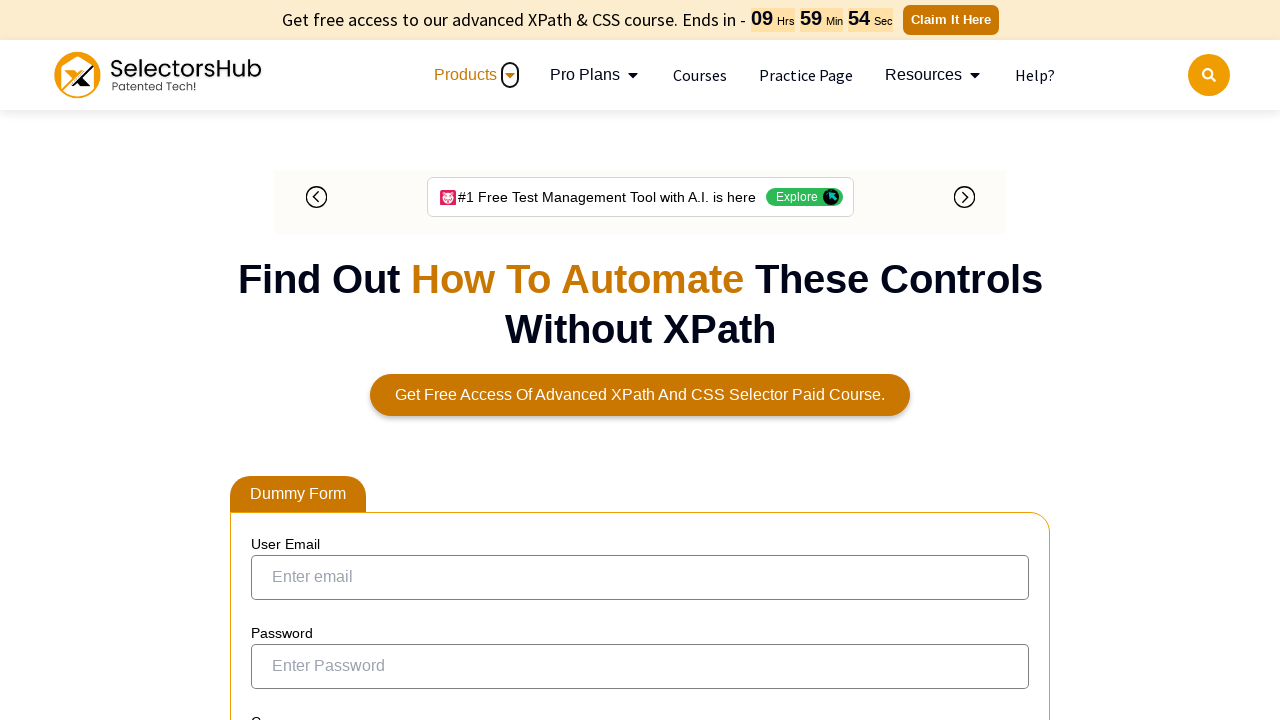

Scrolled down by 500 pixels
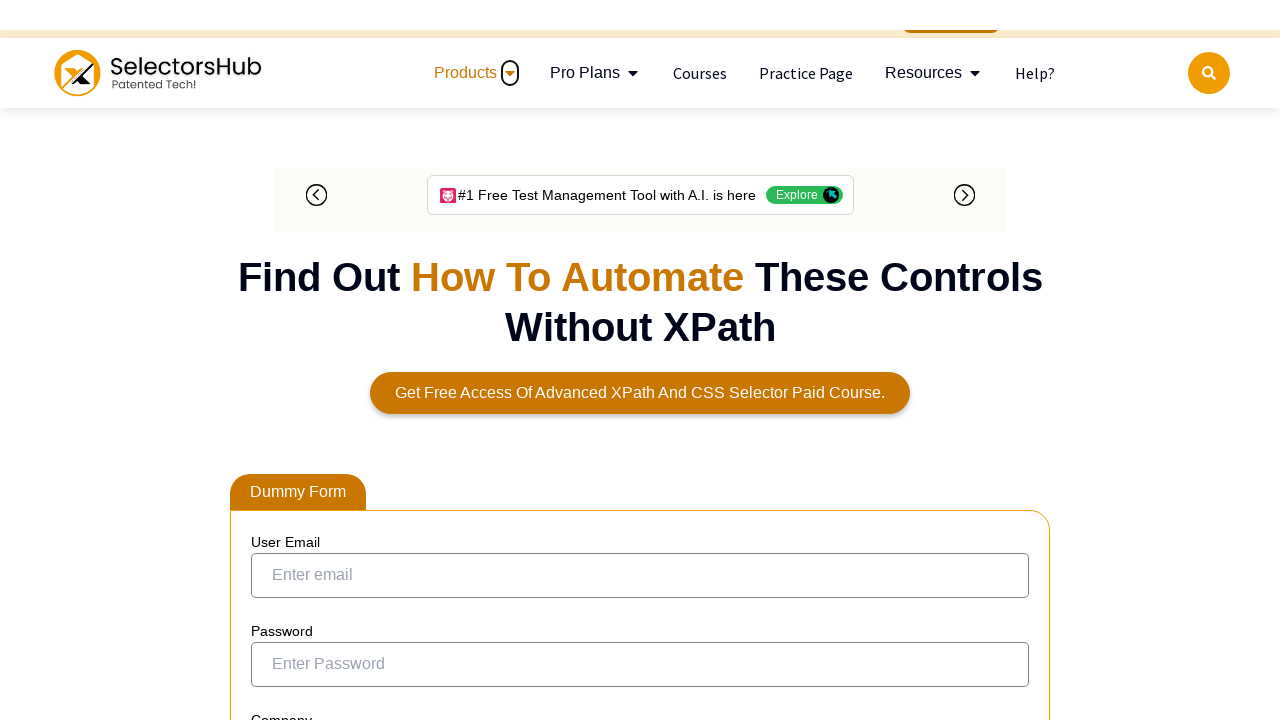

Waited 2 seconds to observe scrolling effect
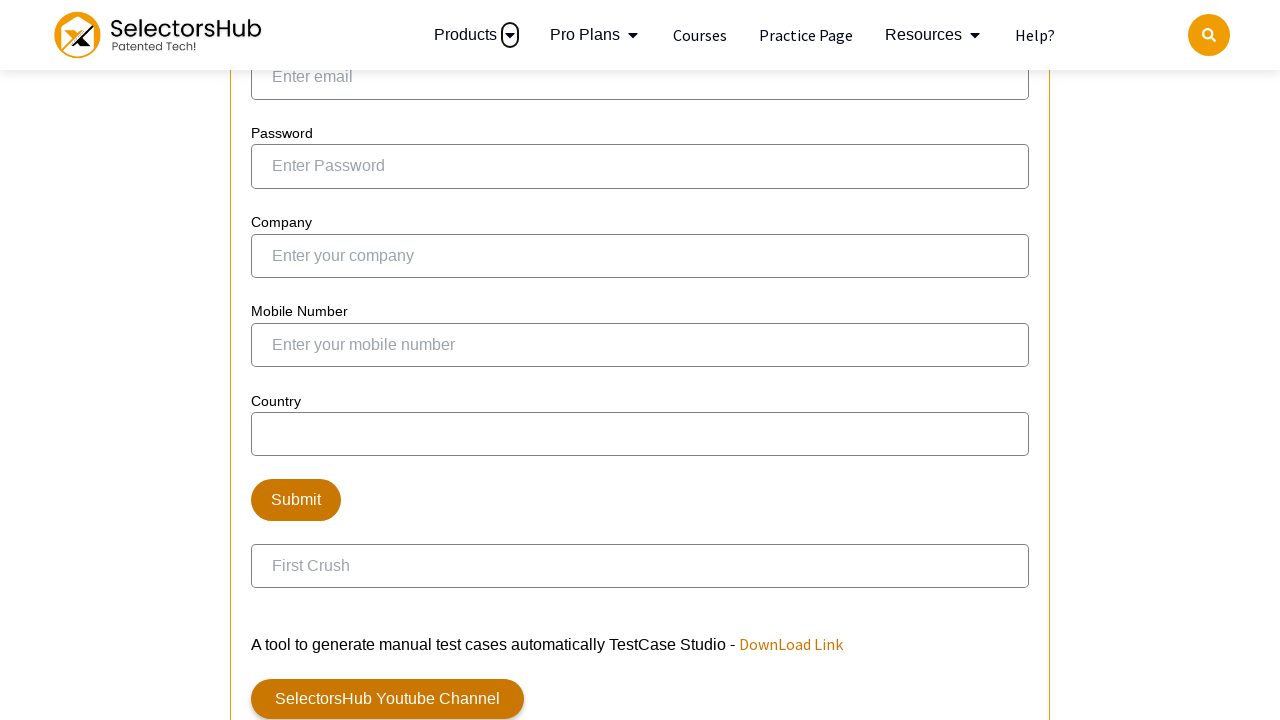

Scrolled to the bottom of the page
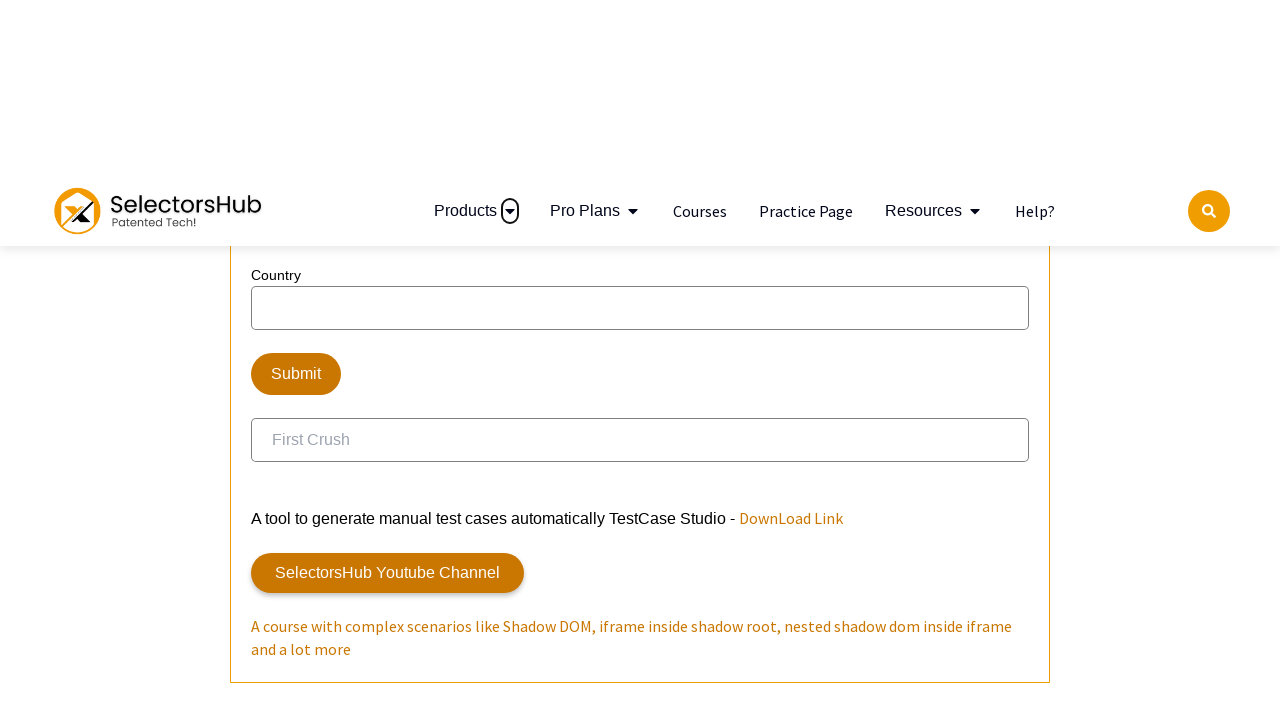

Waited 1 second for smooth scrolling
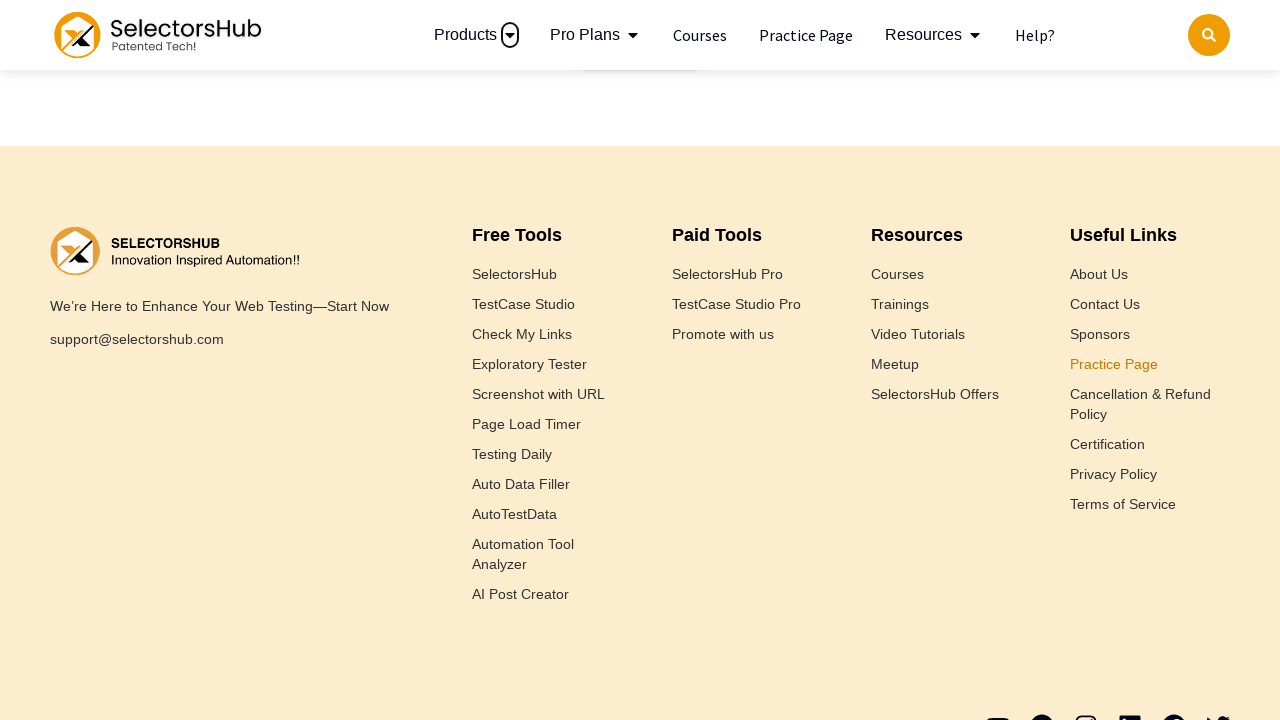

Located the 'Click To Open Window Prompt Alert' button
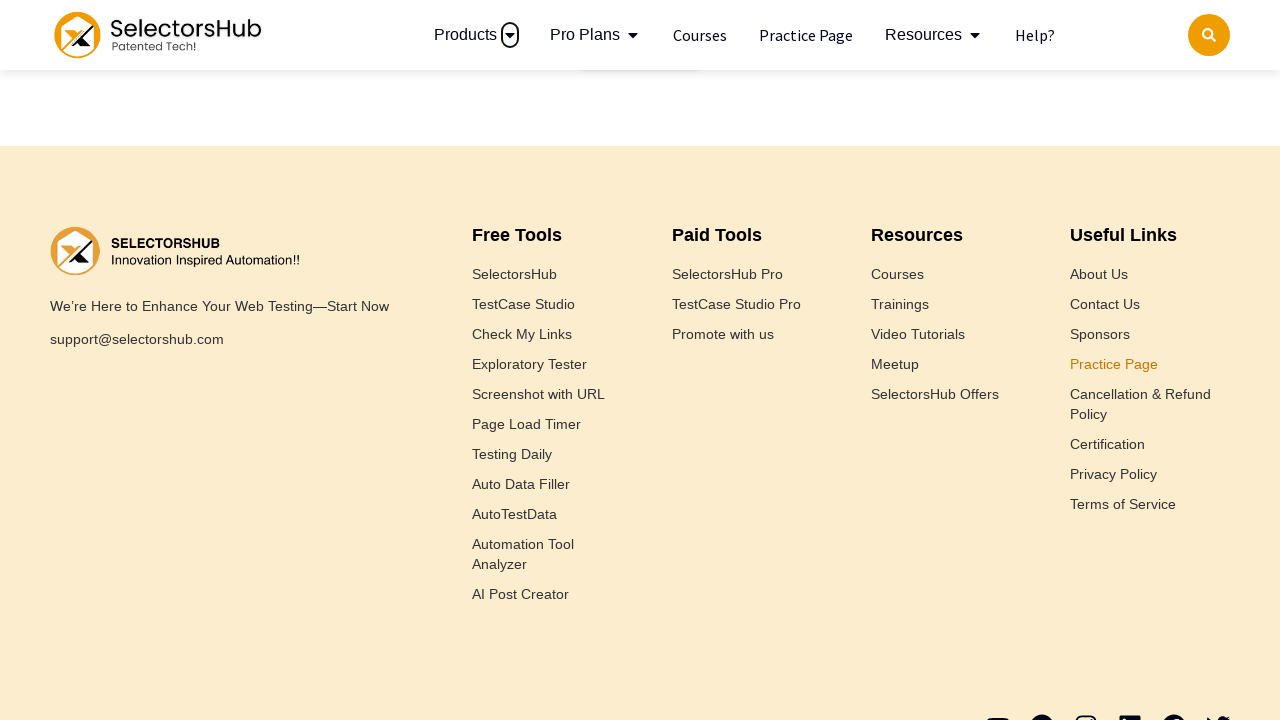

Scrolled to the specific button element into view
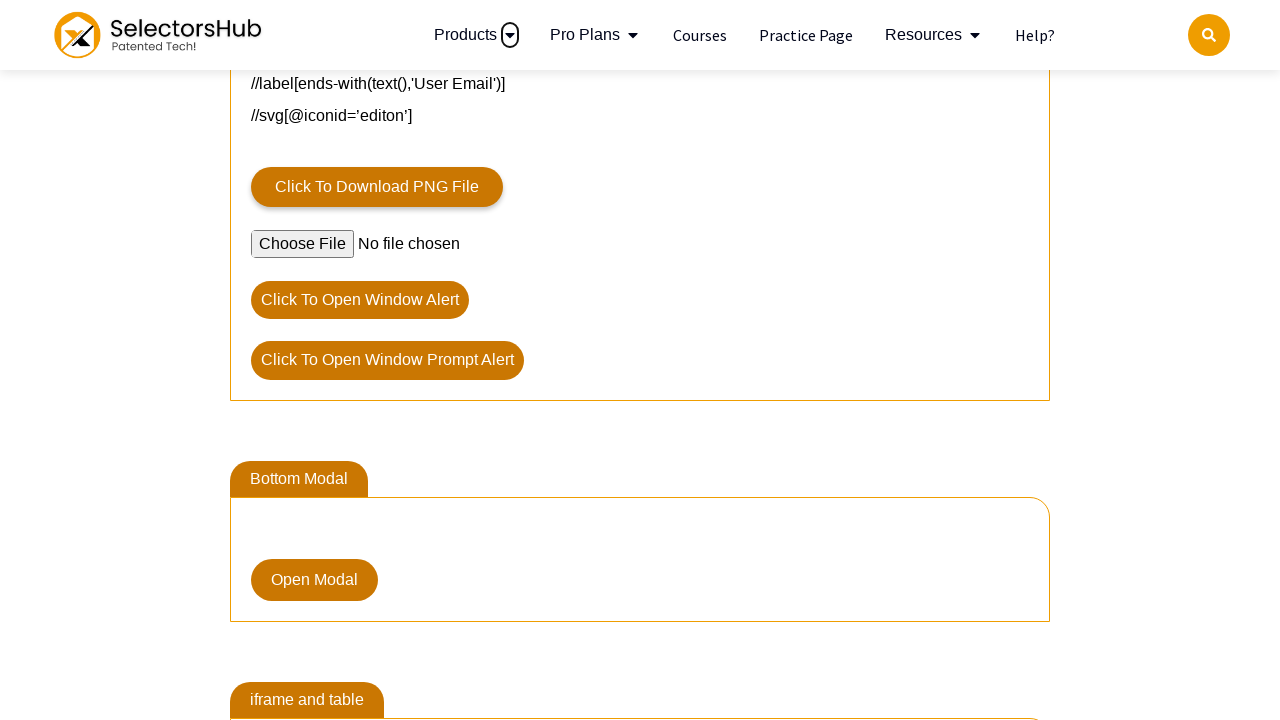

Waited 1 second to verify element is in view
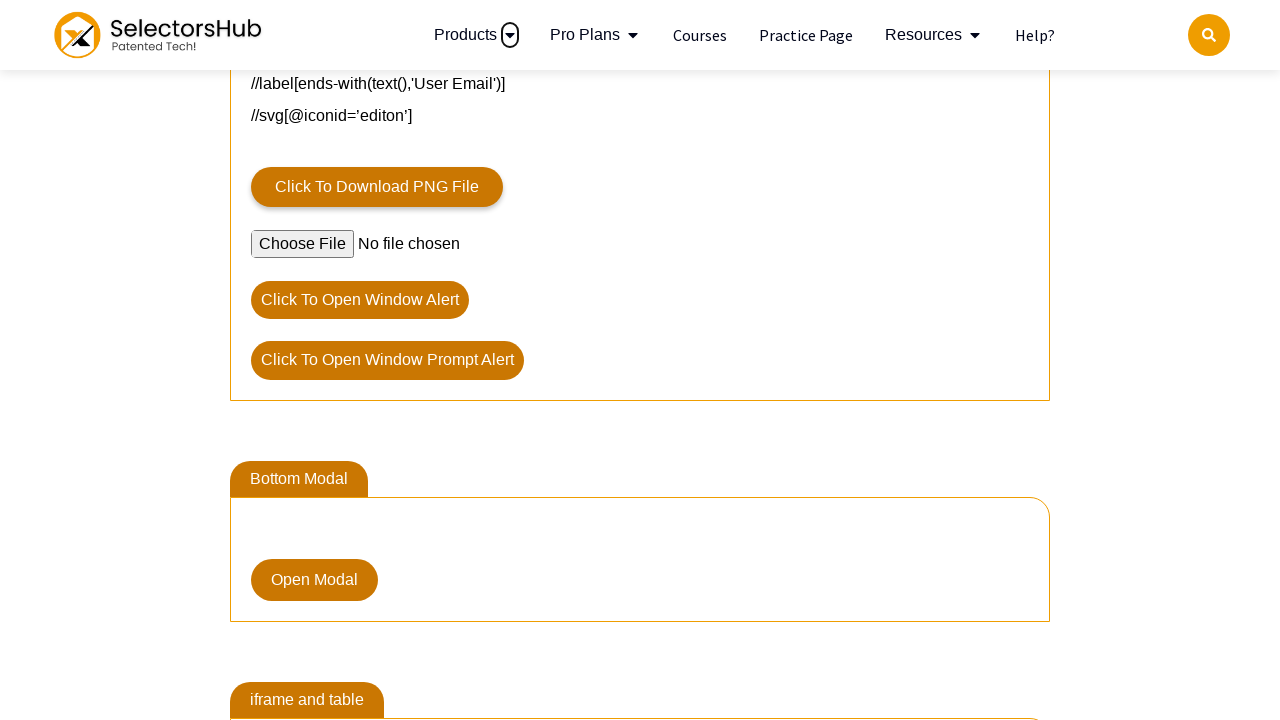

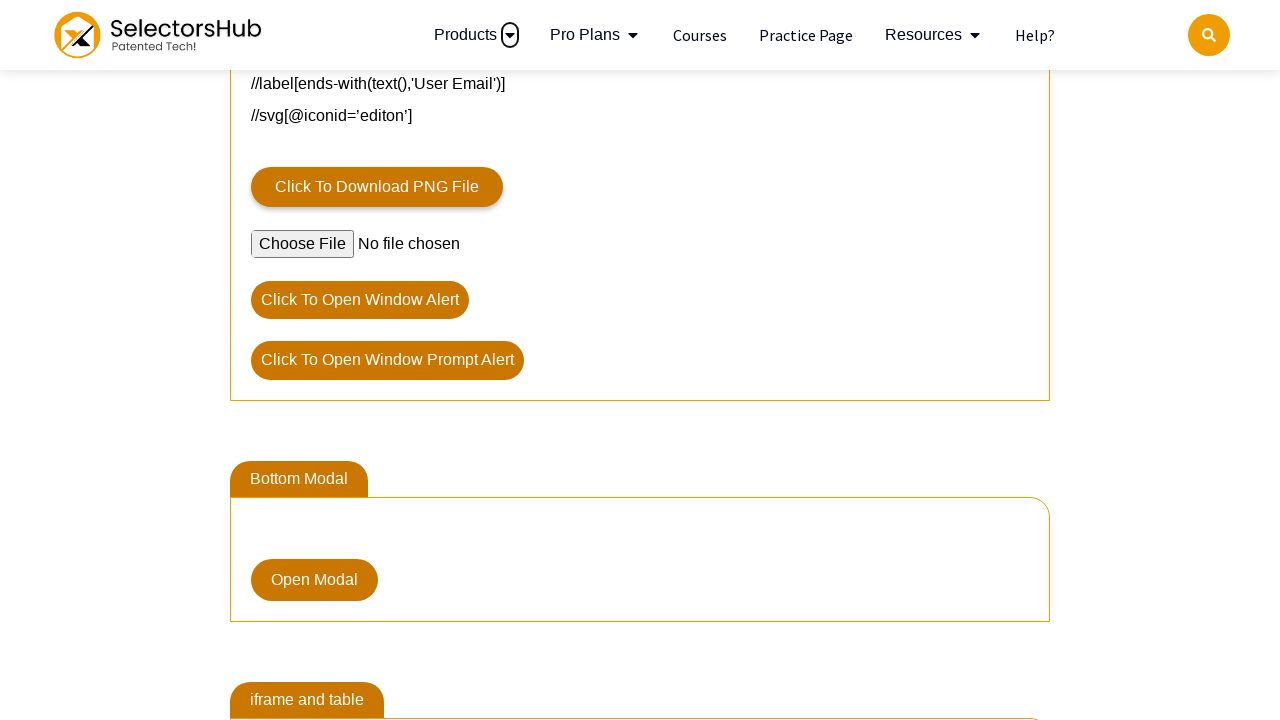